Tests that the OTUS website loads successfully by verifying that the page has a non-empty title.

Starting URL: https://otus.ru

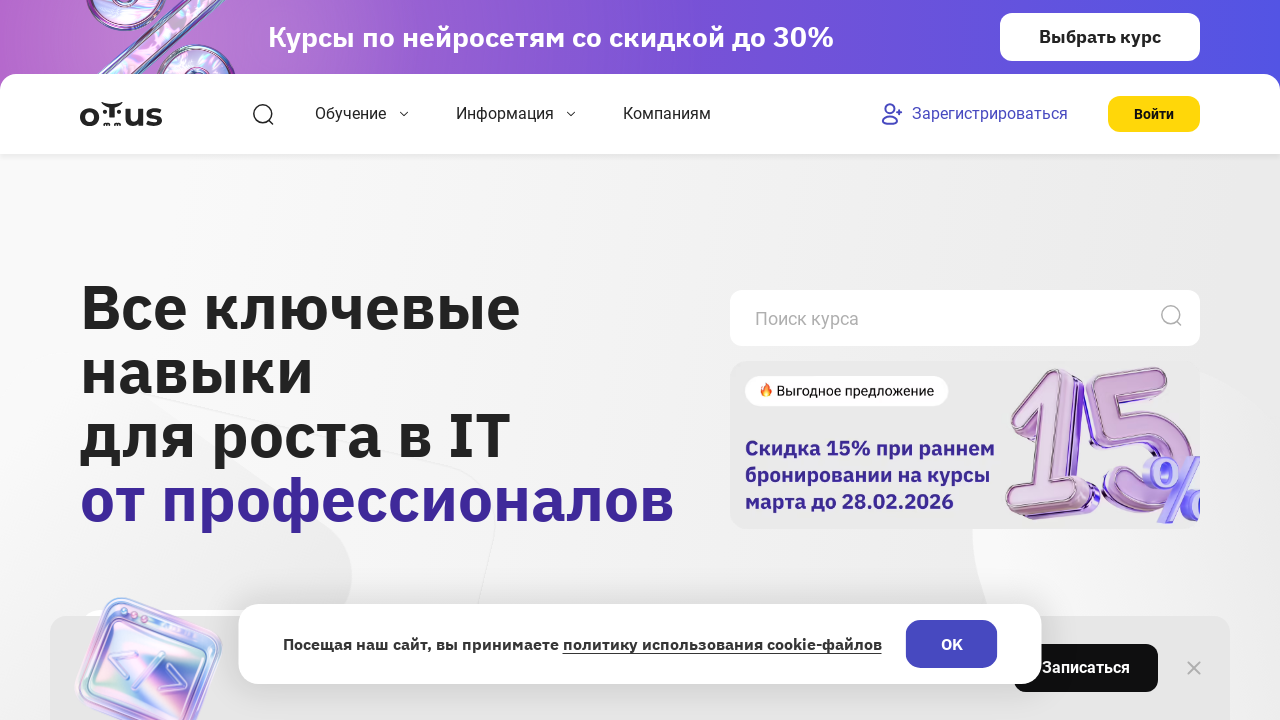

Waited for page to reach domcontentloaded state
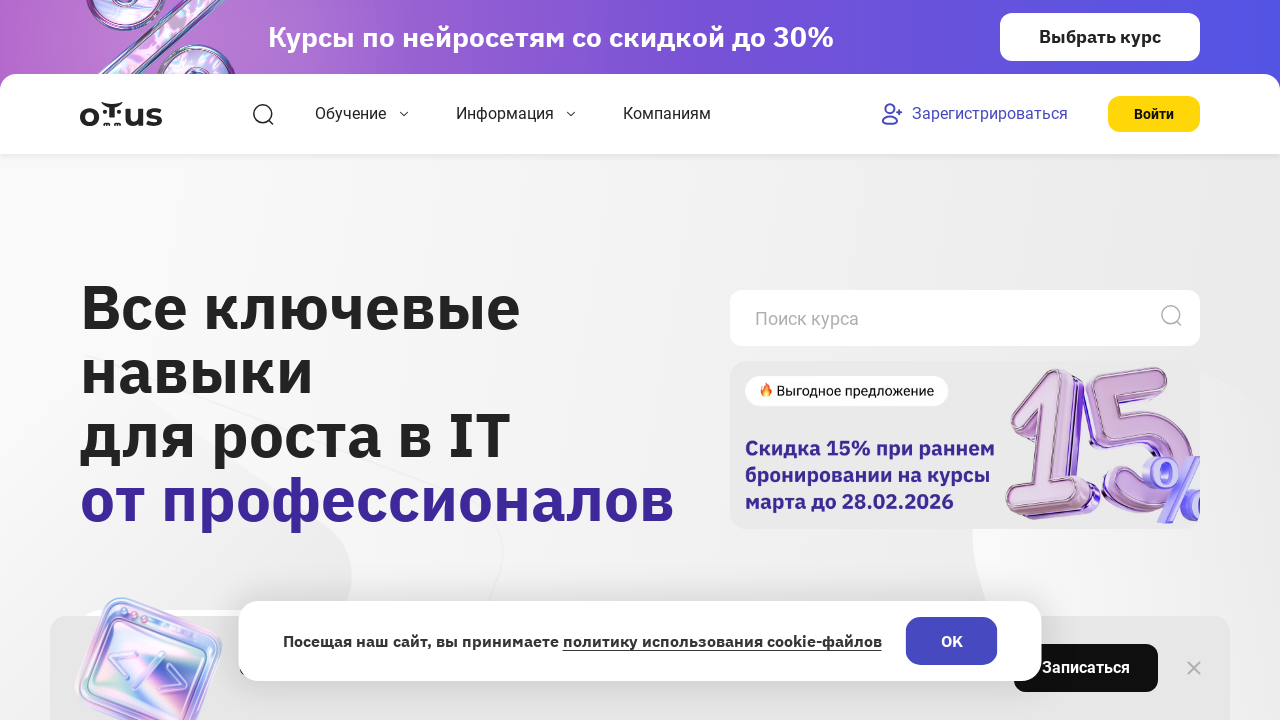

Retrieved page title from OTUS website
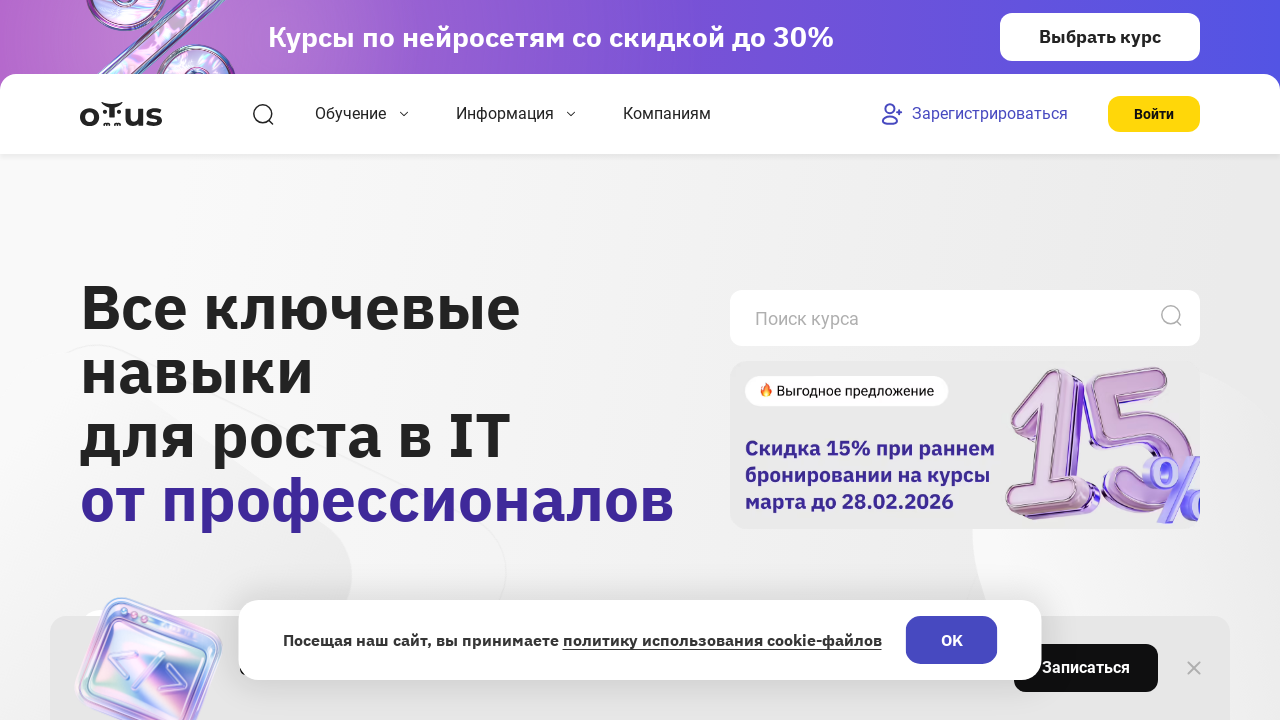

Asserted that page title is not empty - test passed
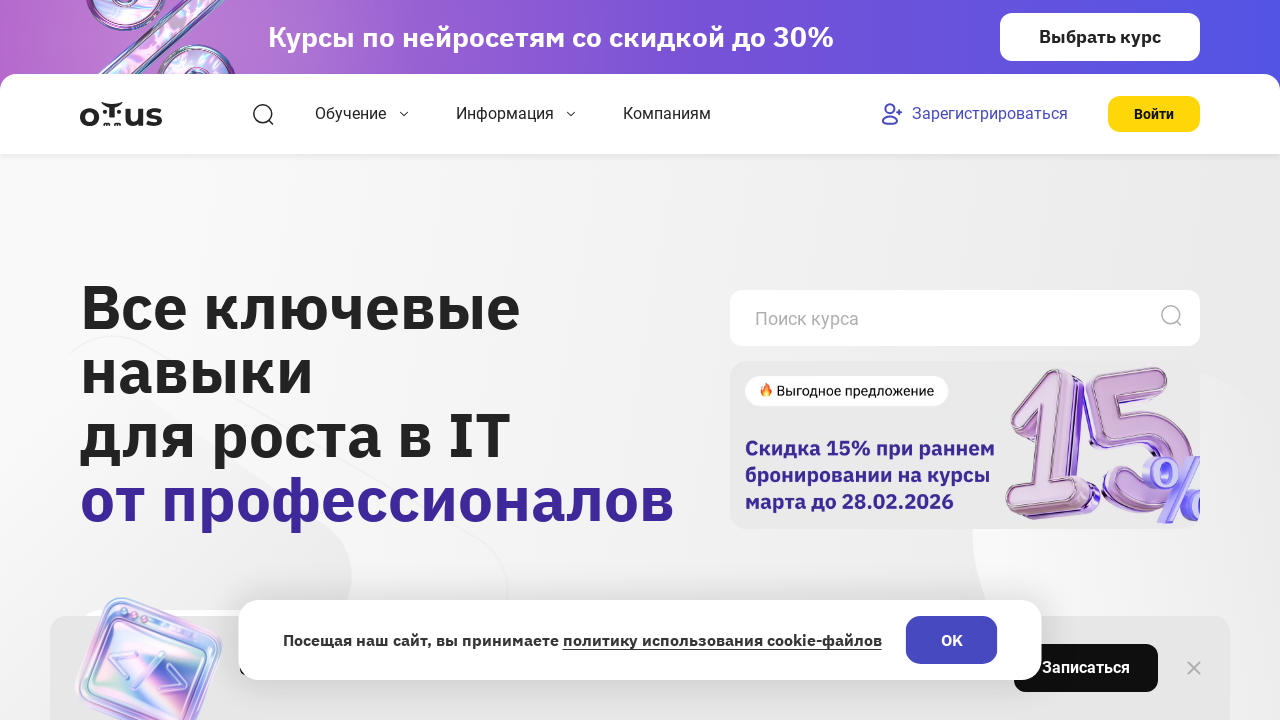

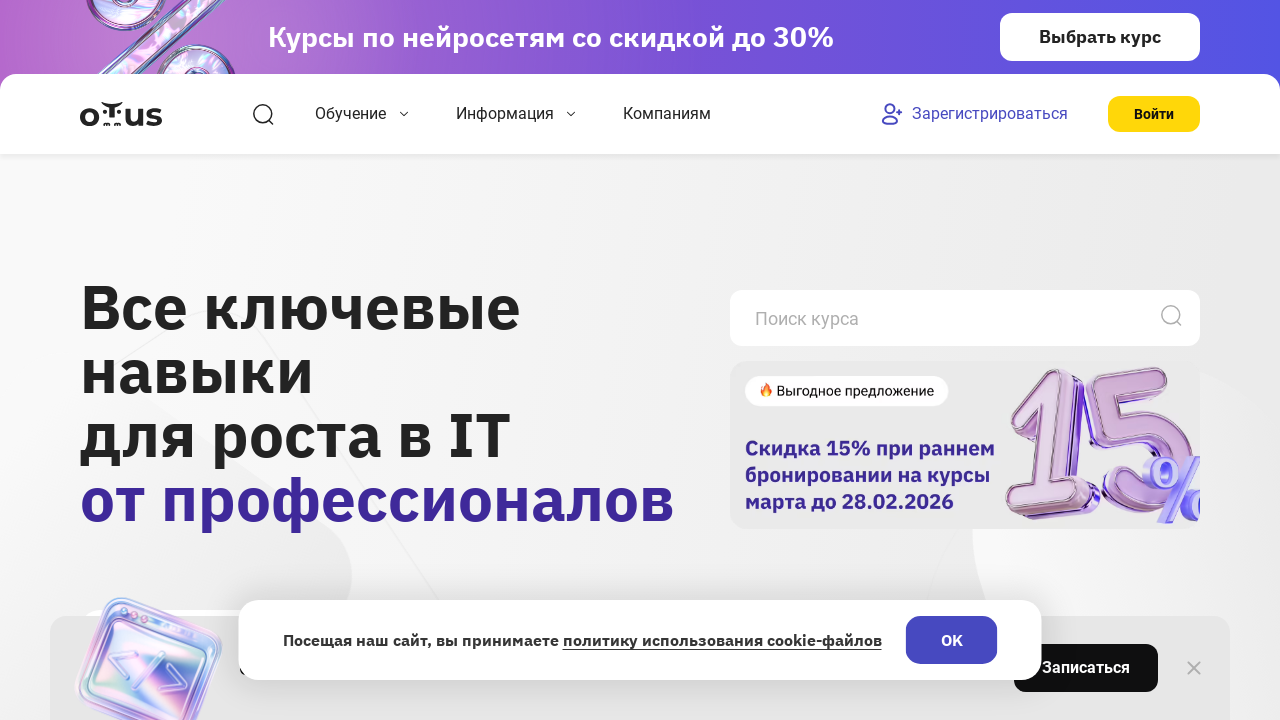